Tests that a user can successfully send a contact message by filling in email, name, and message fields and clicking send

Starting URL: https://www.demoblaze.com

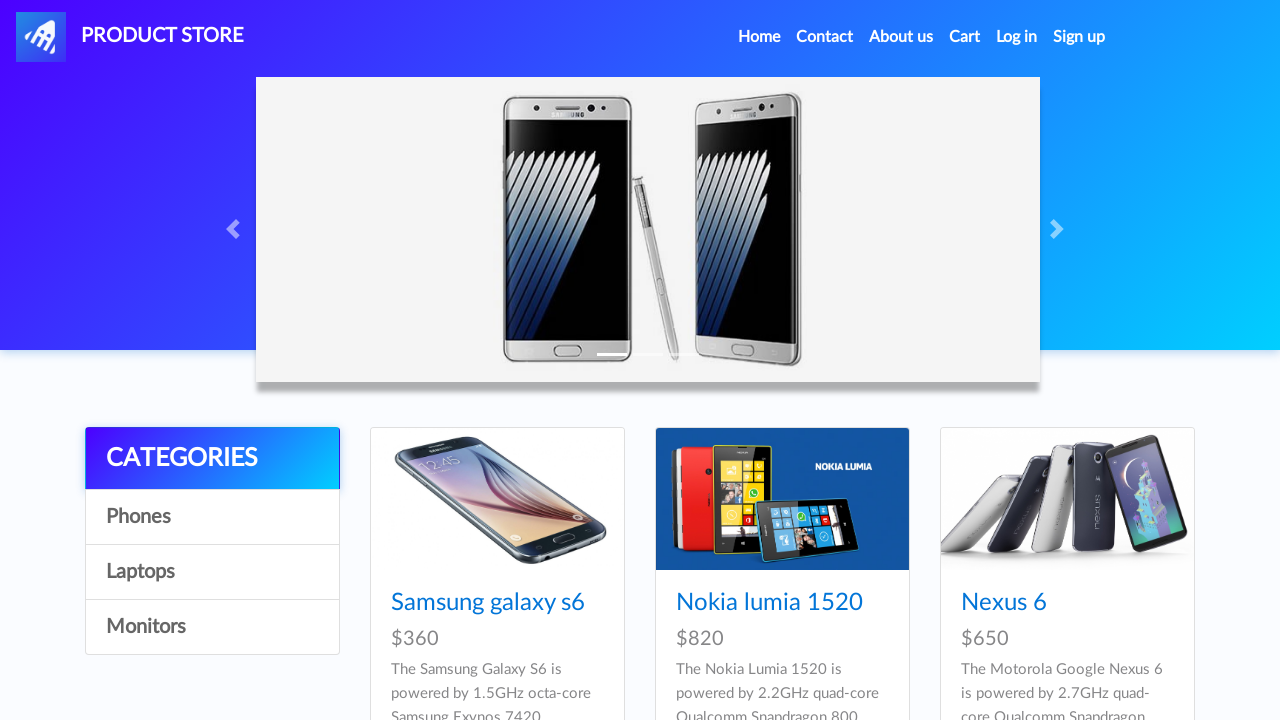

Clicked Contact link to open contact modal at (825, 37) on a[data-target='#exampleModal']
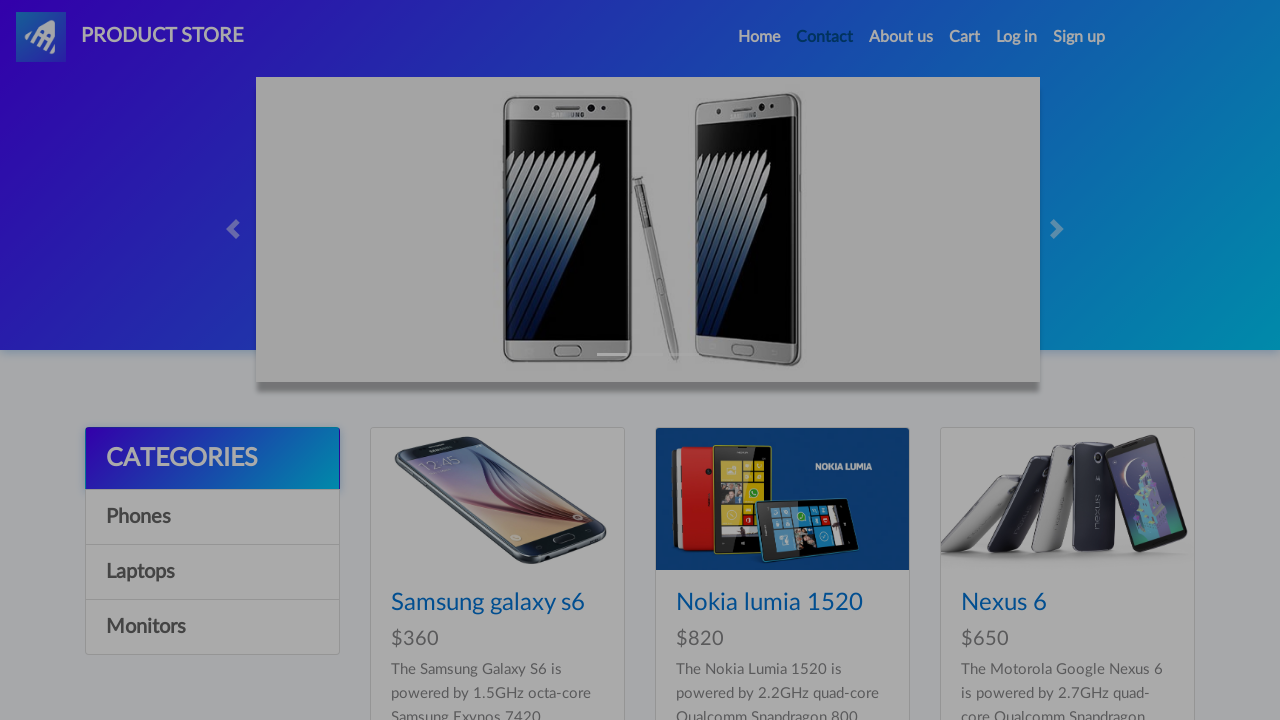

Contact modal appeared and is visible
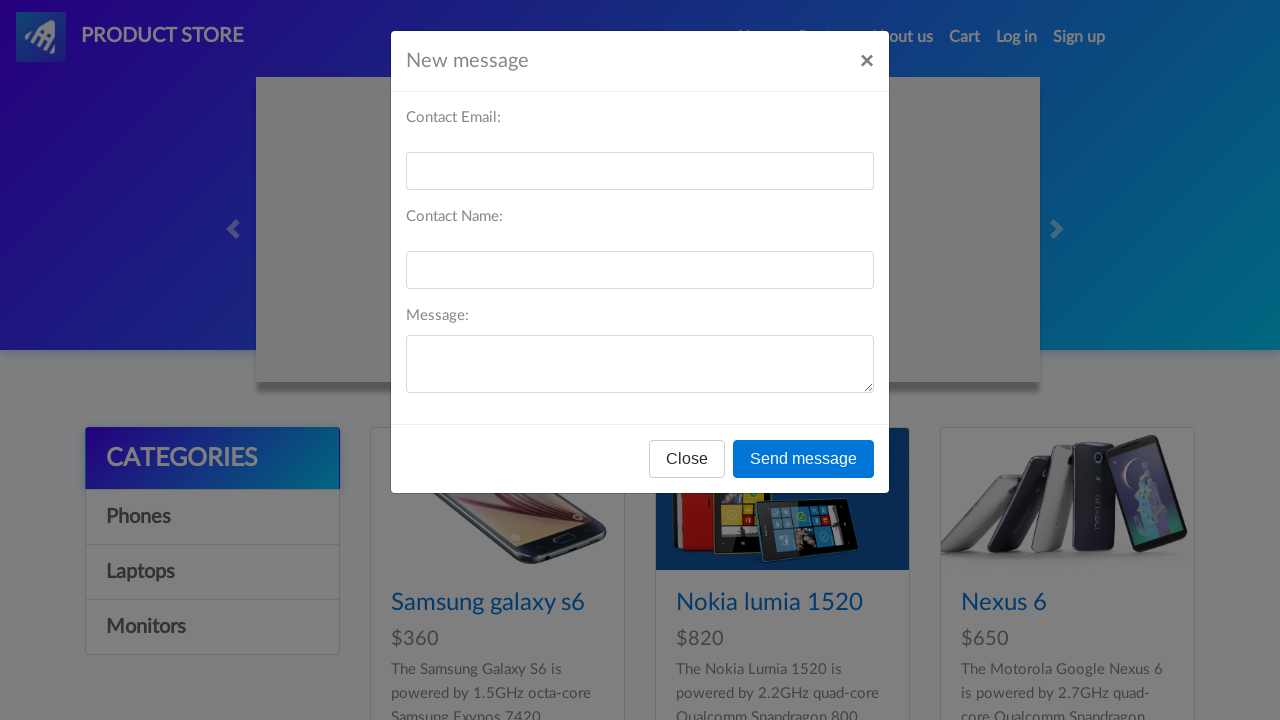

Filled email field with 'janedoe87@example.com' on #recipient-email
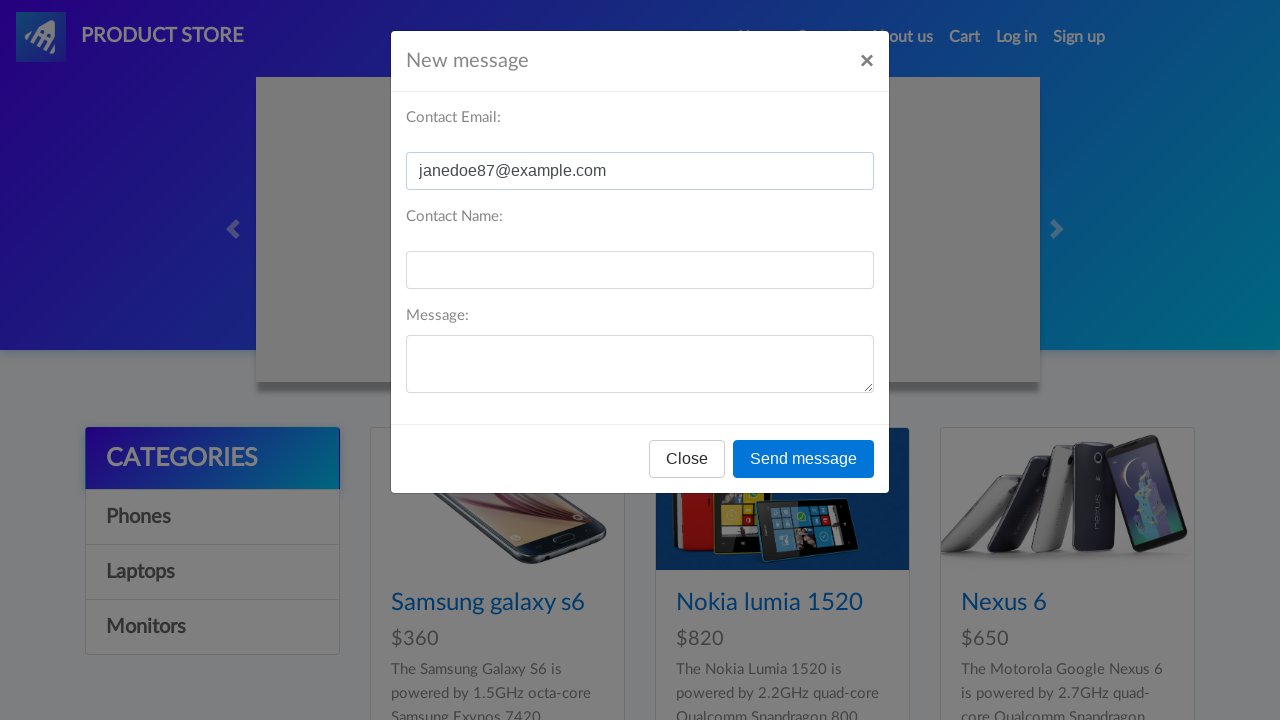

Filled name field with 'Jane Doe' on #recipient-name
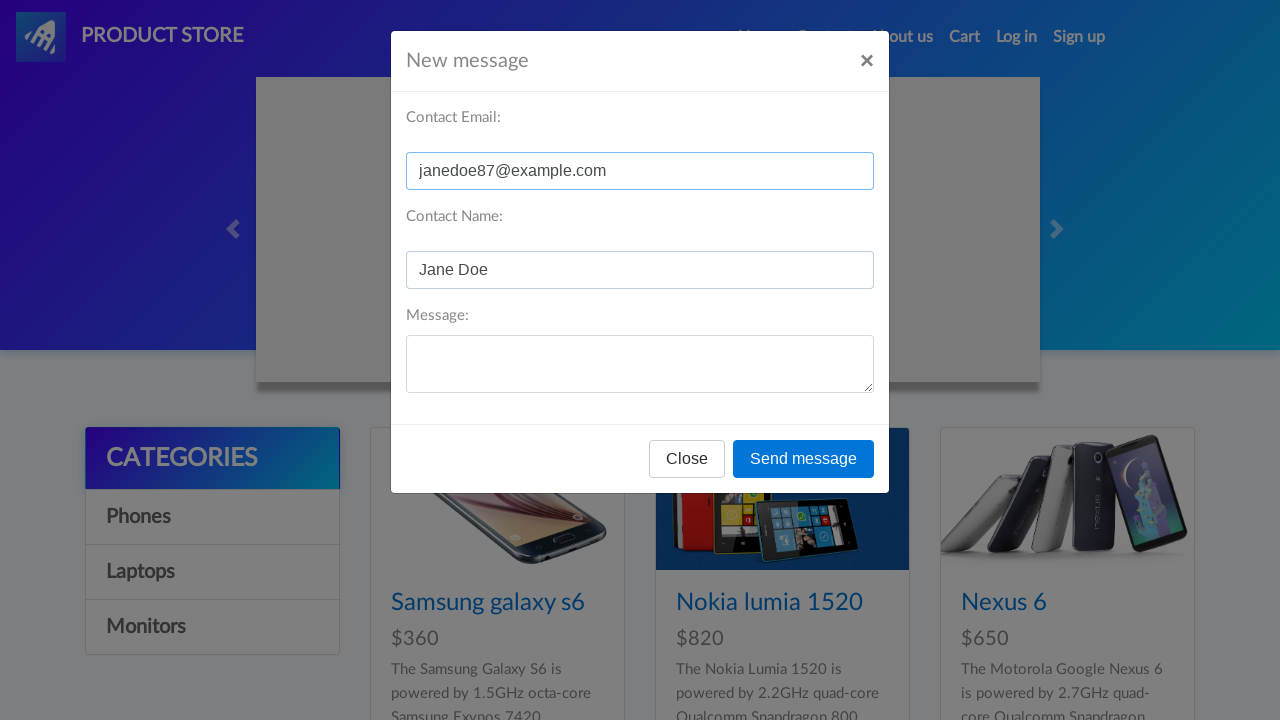

Filled message field with contact inquiry on #message-text
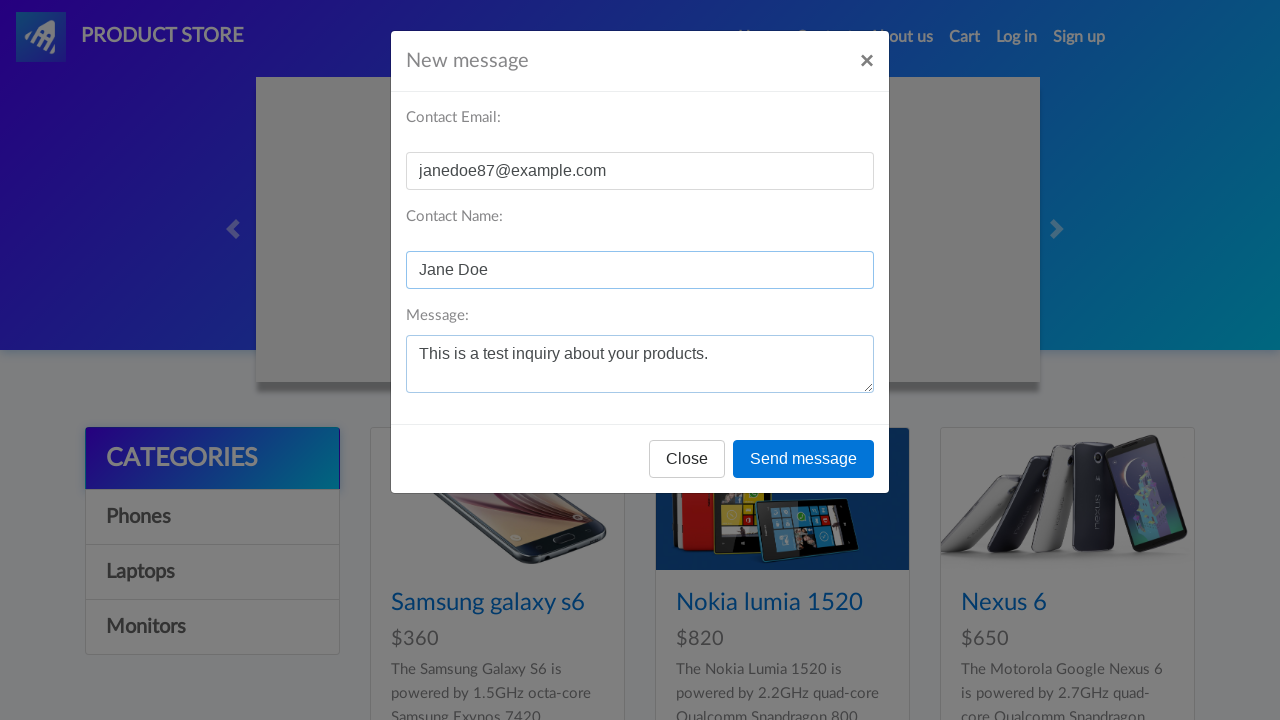

Set up dialog handler to accept confirmation alert
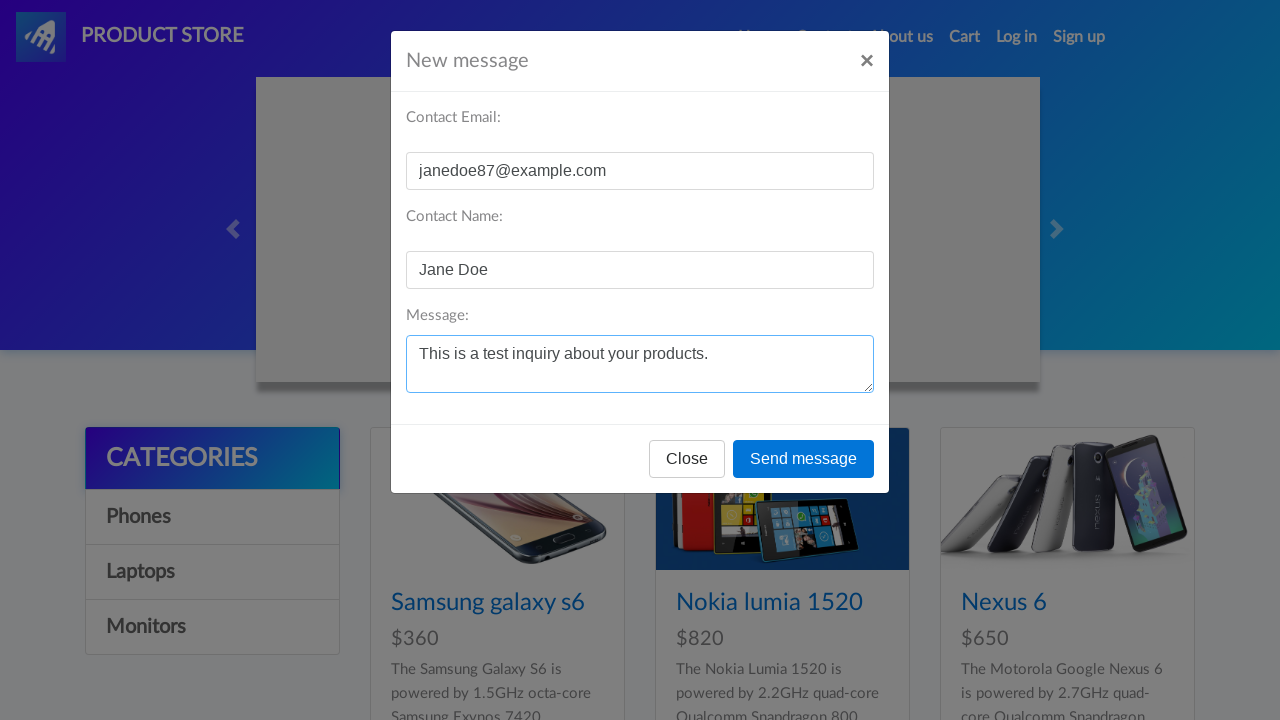

Clicked Send message button to submit contact form at (804, 459) on button[onclick='send()']
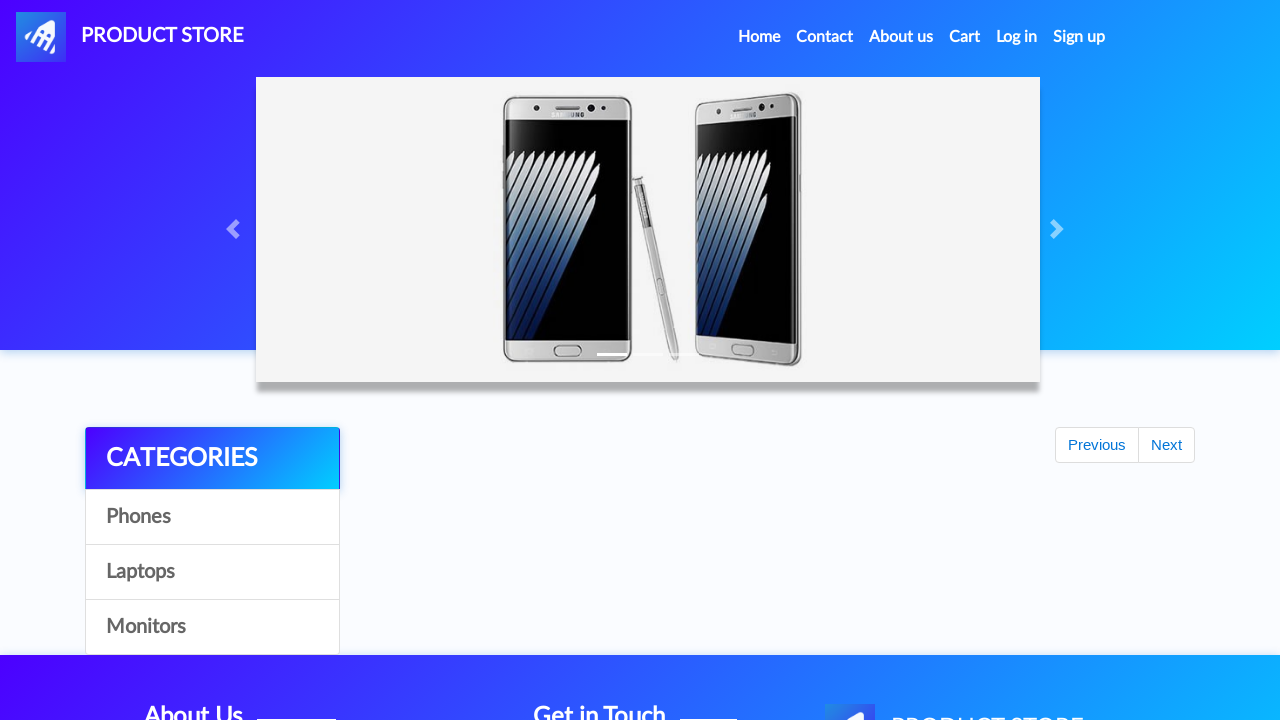

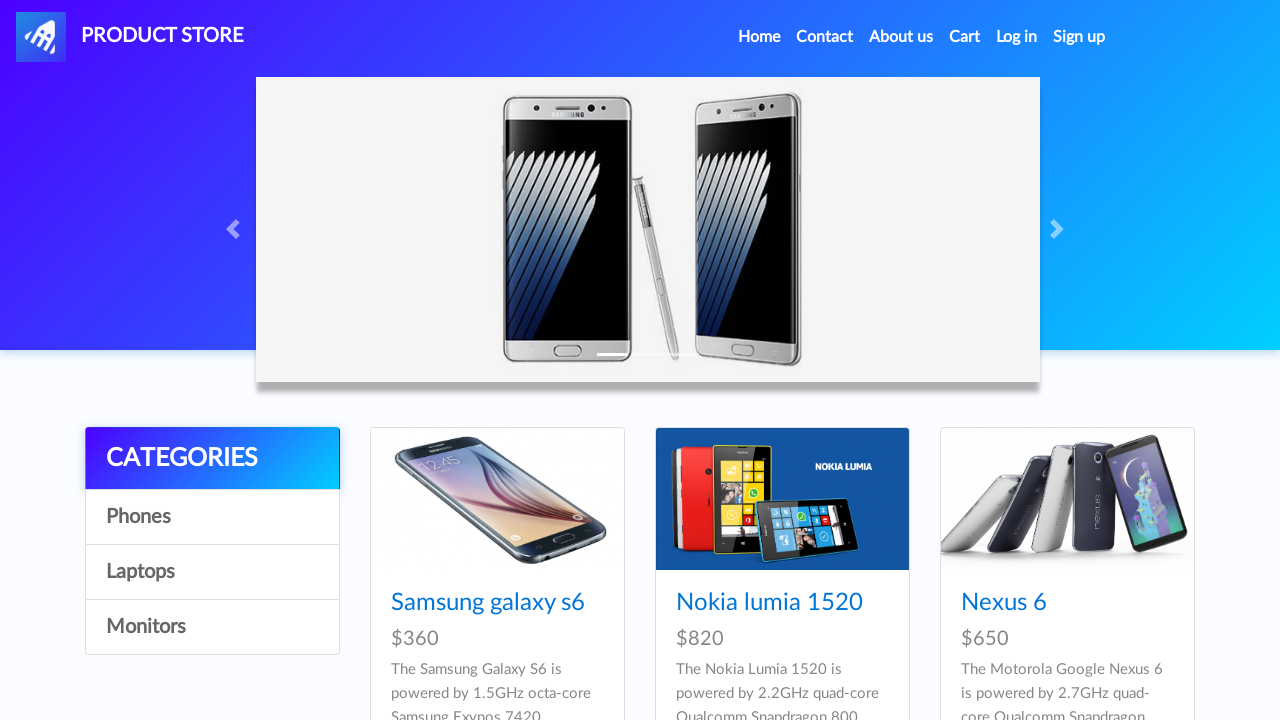